Tests the registration form by filling the username field with leading empty spaces followed by capital letters.

Starting URL: https://buggy.justtestit.org/register

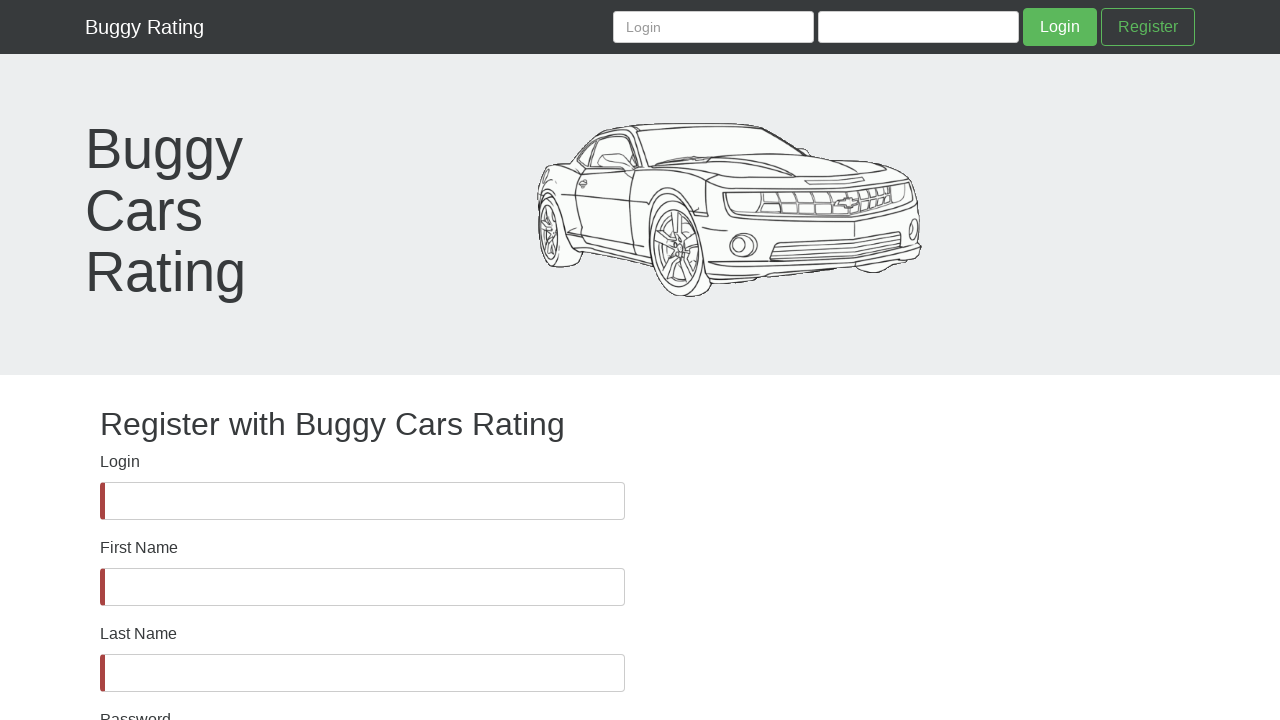

Username field is visible
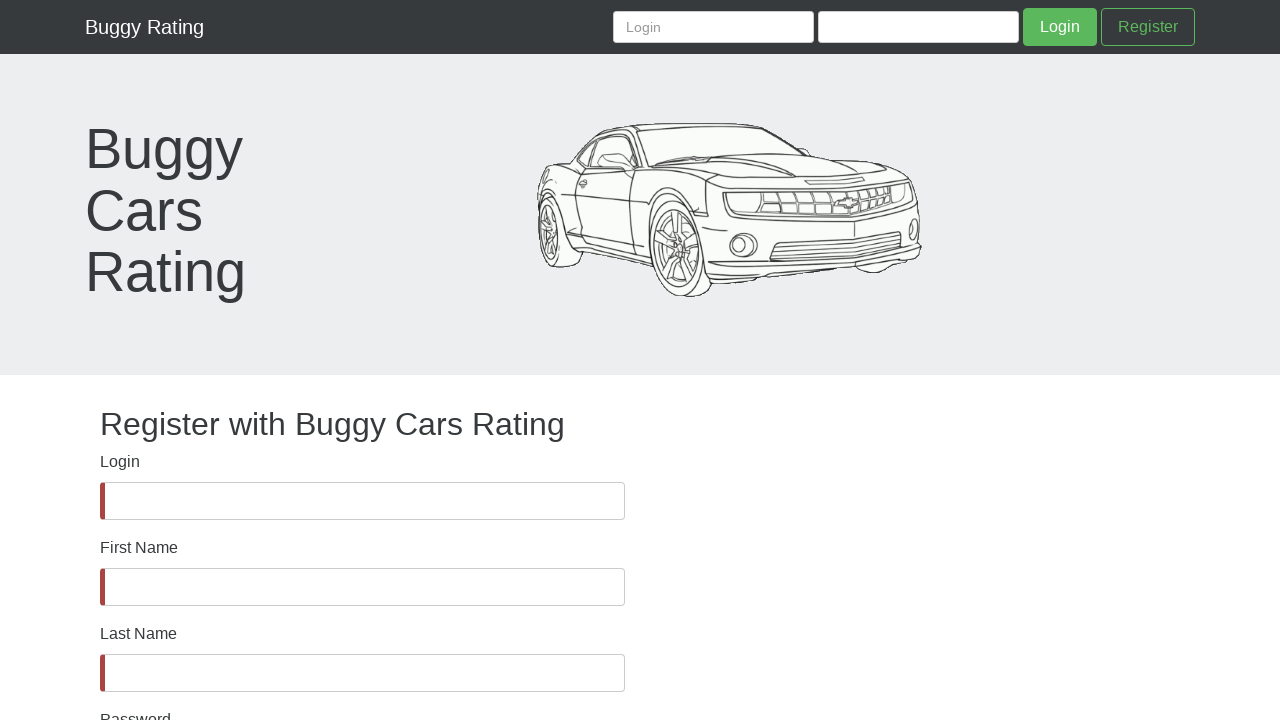

Filled username field with leading spaces followed by capital letters '    FJFJRJE' on #username
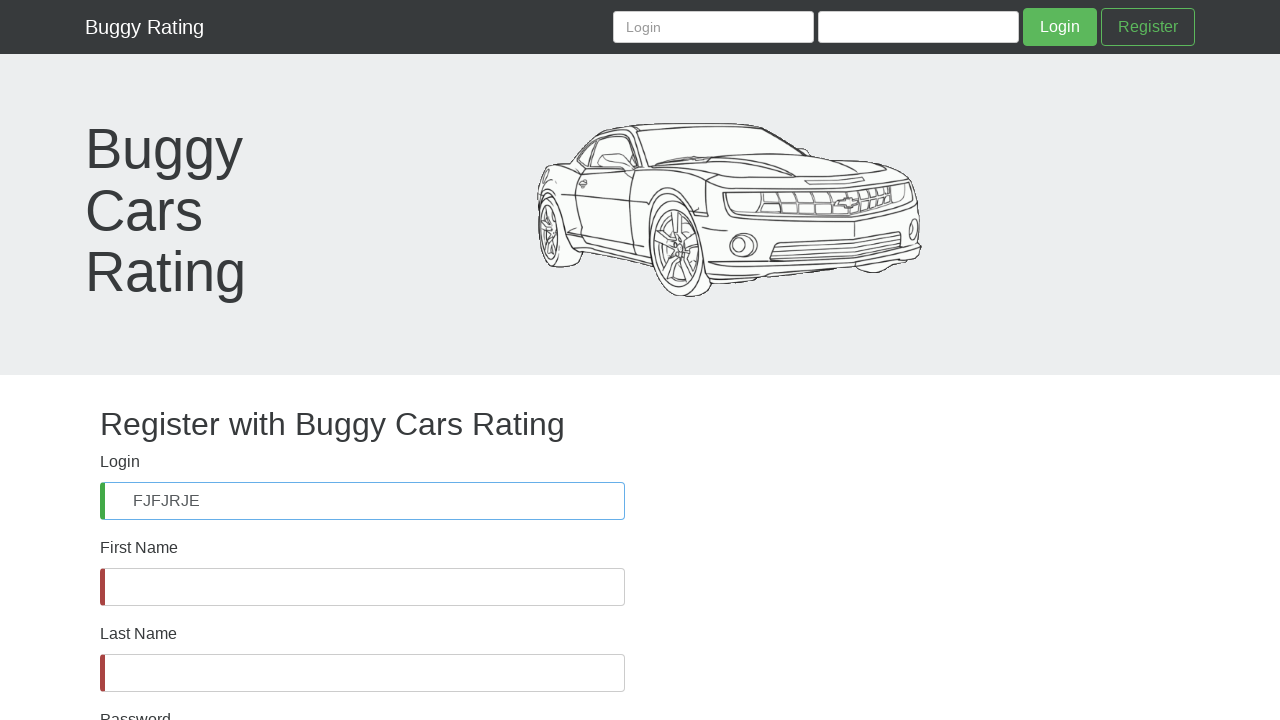

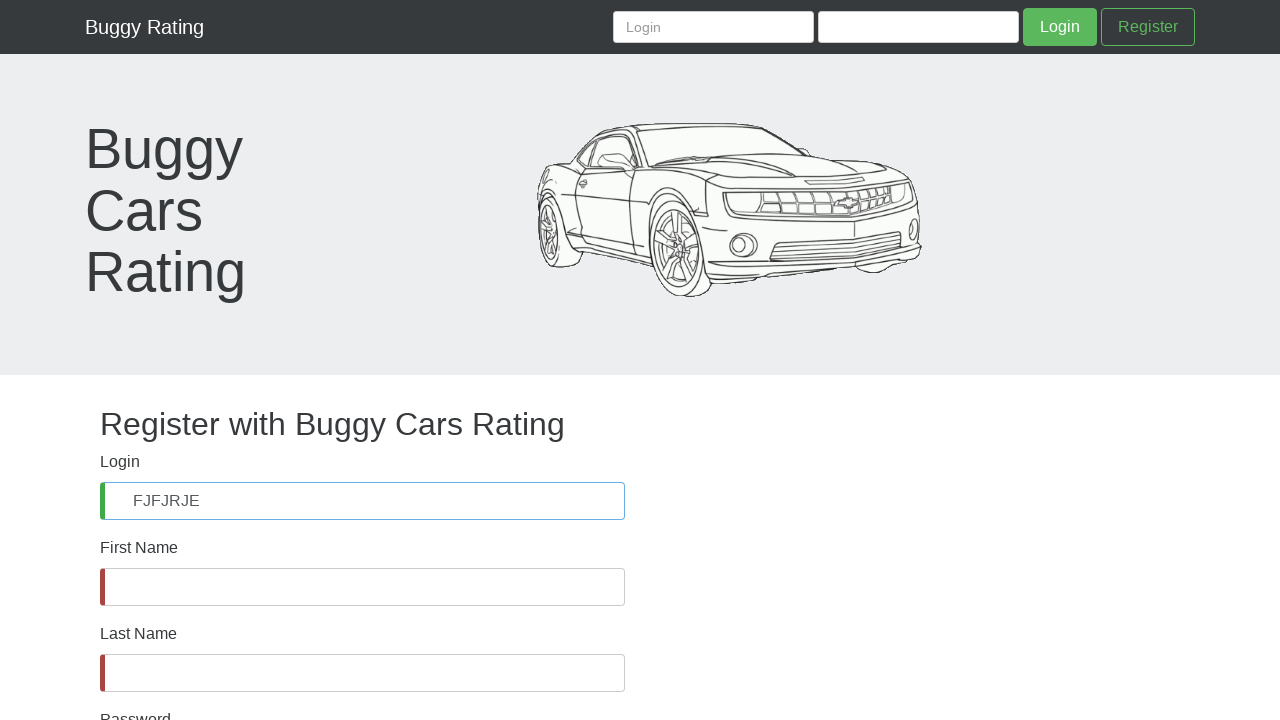